Tests jQuery UI drag and drop functionality by switching to an iframe and dragging an element from source to target location

Starting URL: http://jqueryui.com/droppable/

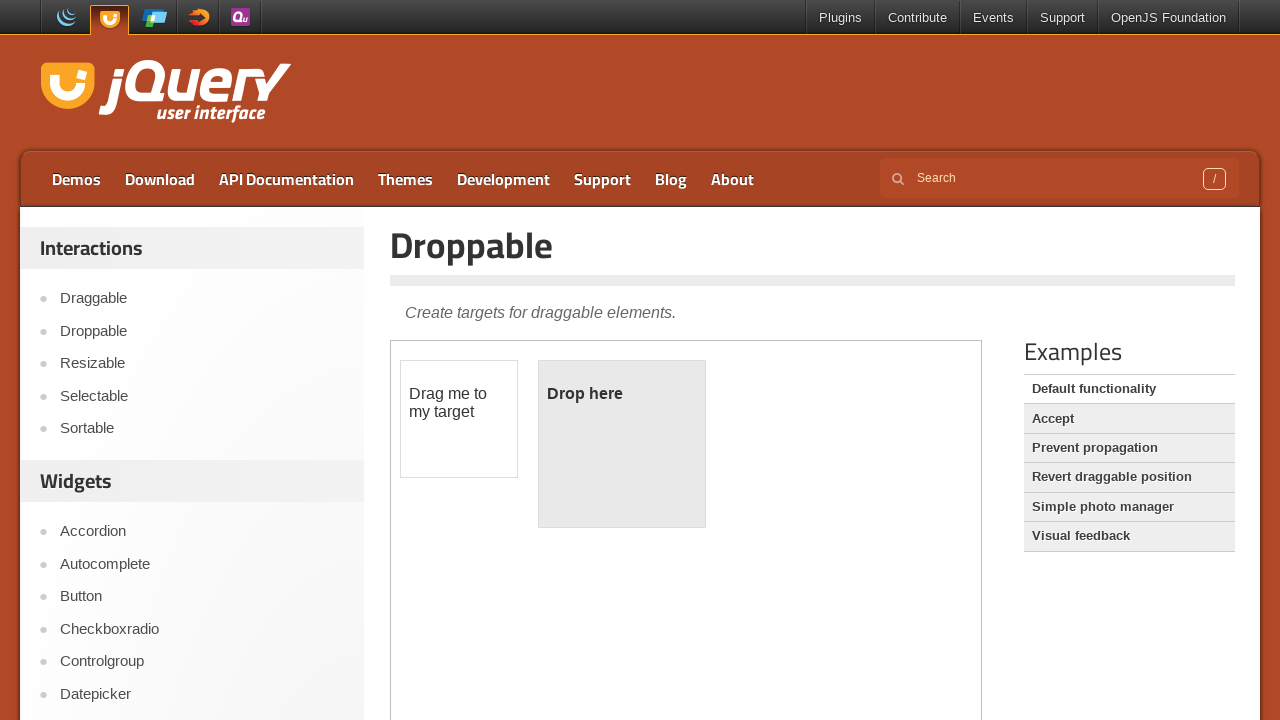

Counted iframes on the page
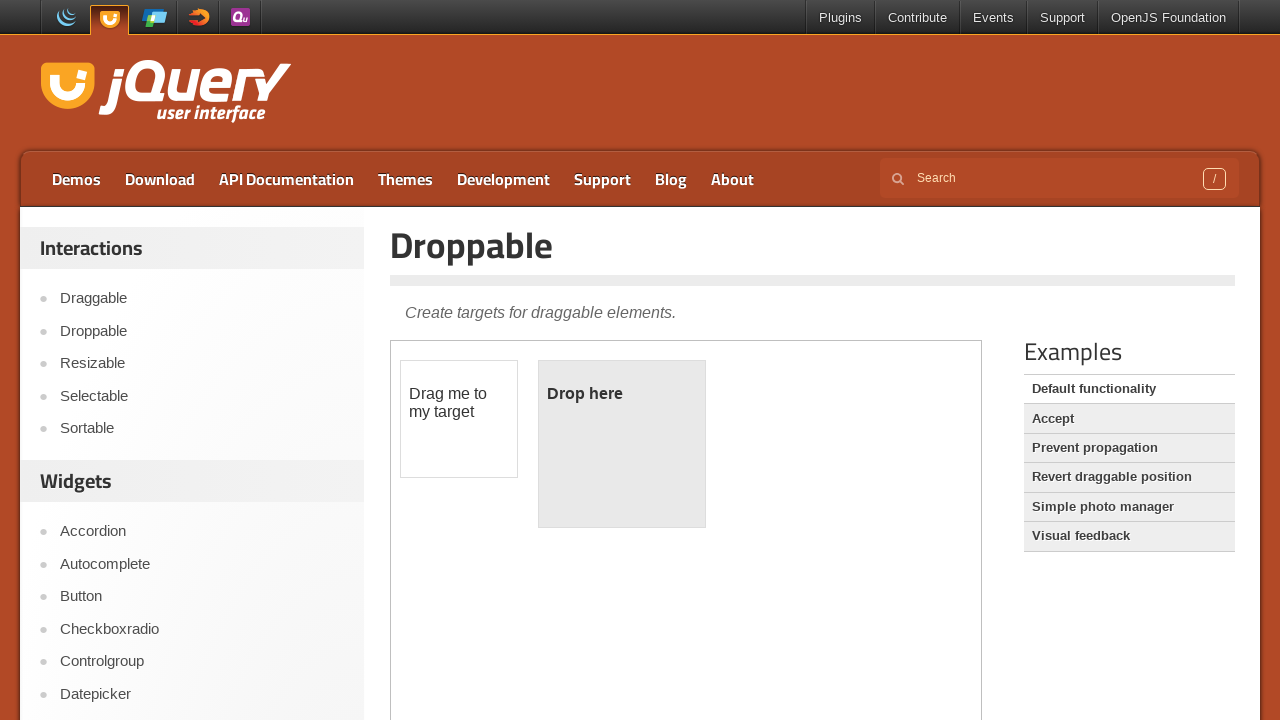

Located the first iframe containing the jQuery UI demo
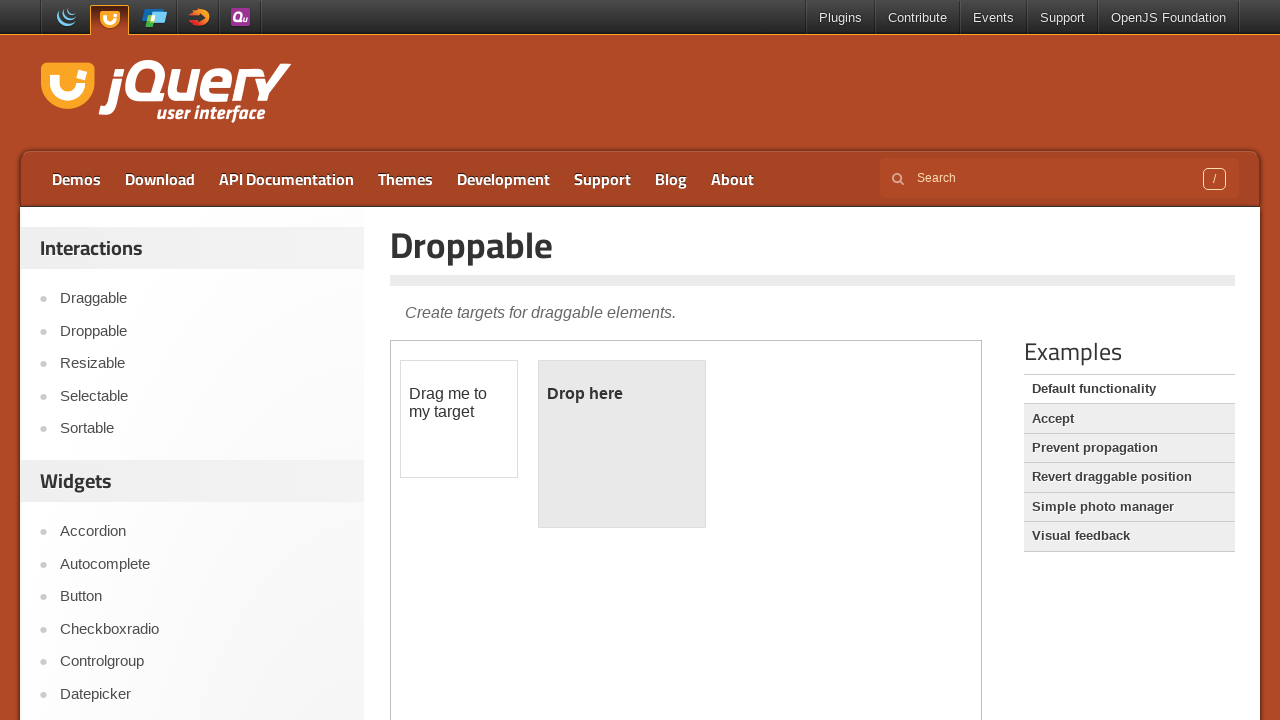

Located the draggable source element
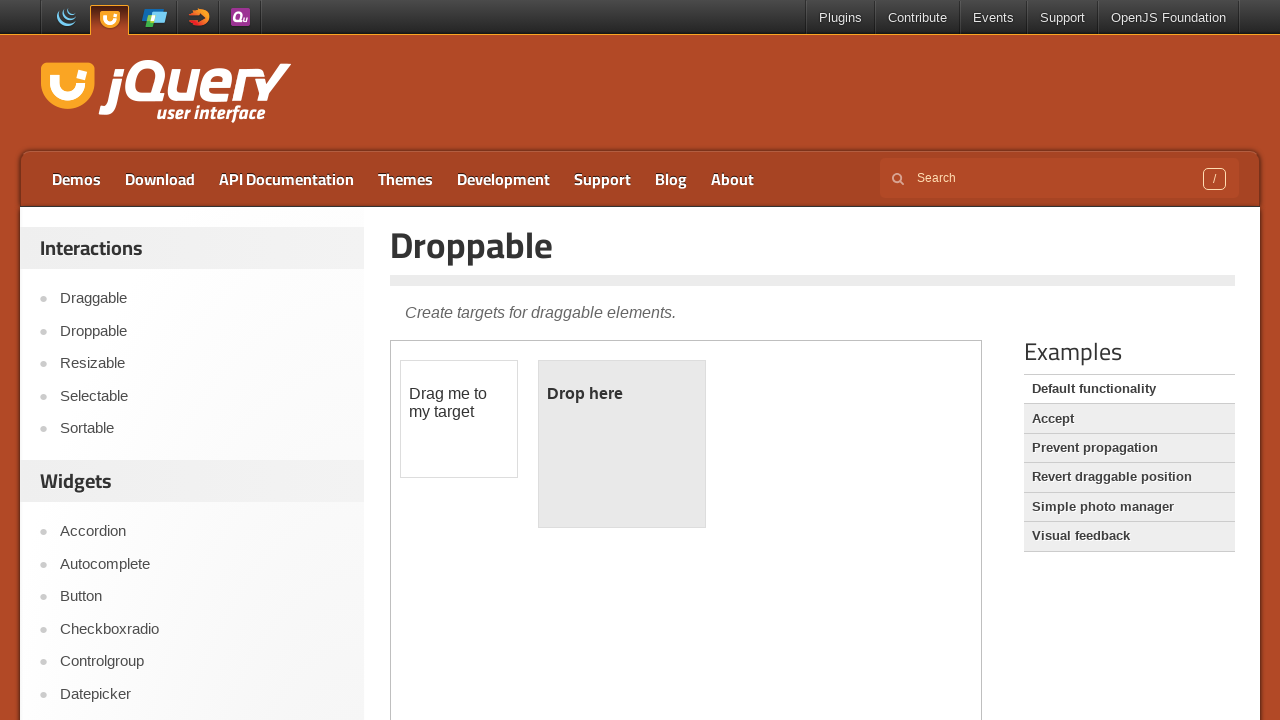

Located the droppable target element
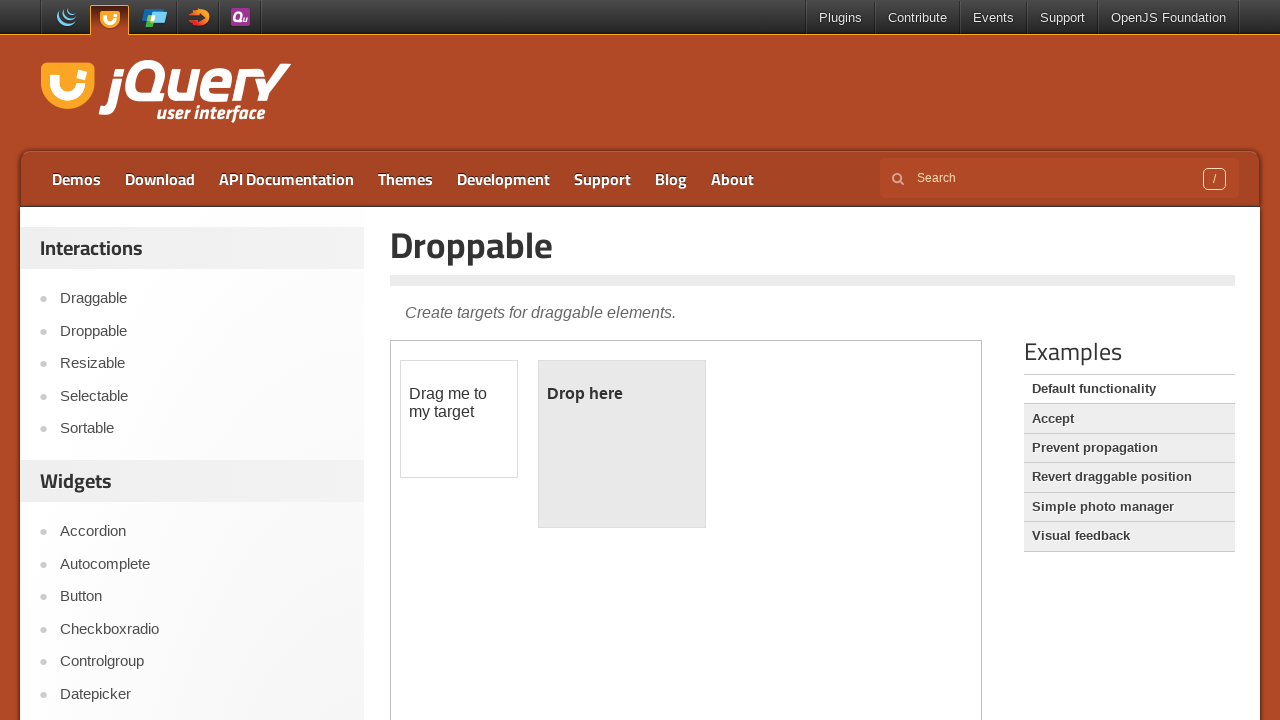

Dragged draggable element to droppable target location at (622, 444)
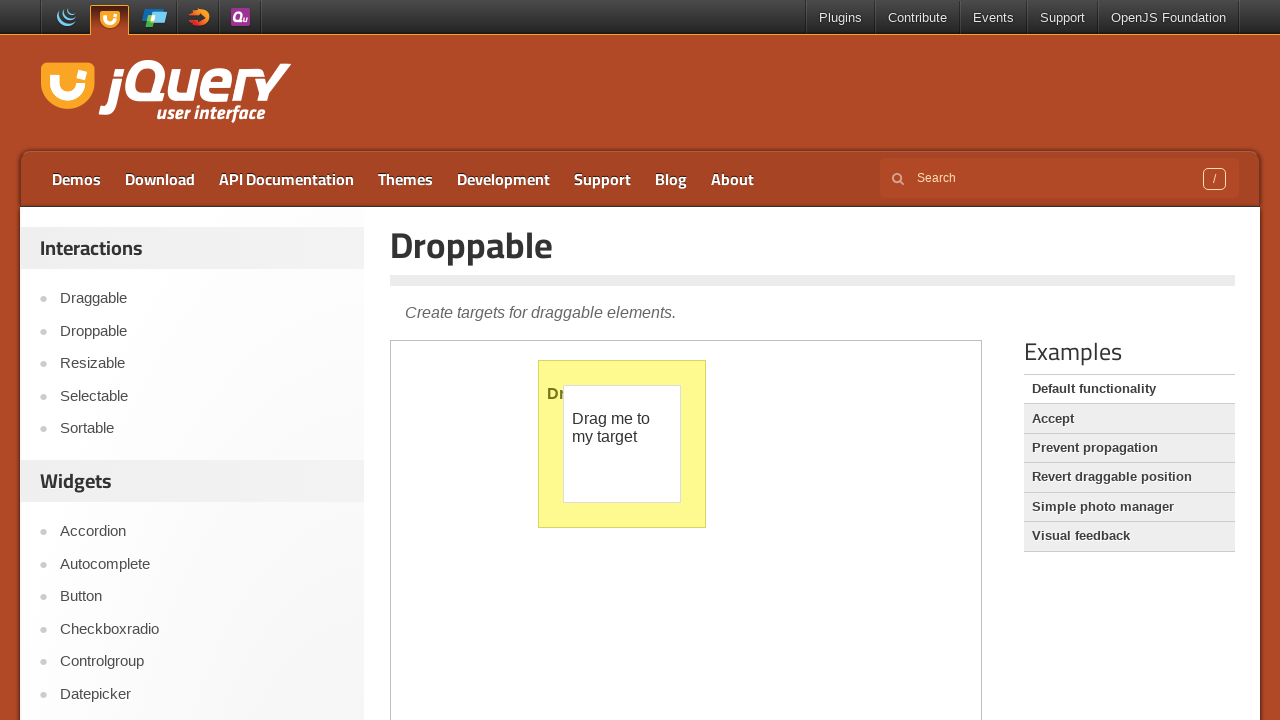

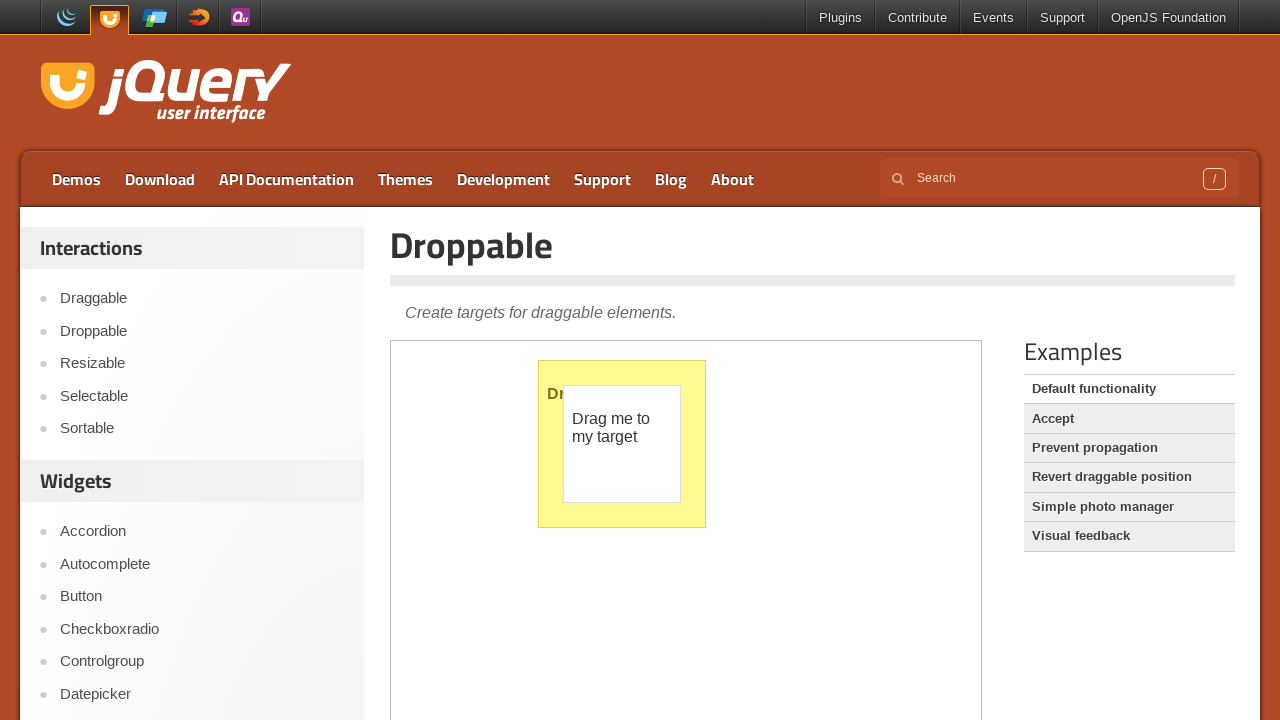